Tests that the University of Latvia homepage loads correctly and verifies the page title

Starting URL: https://www.lu.lv

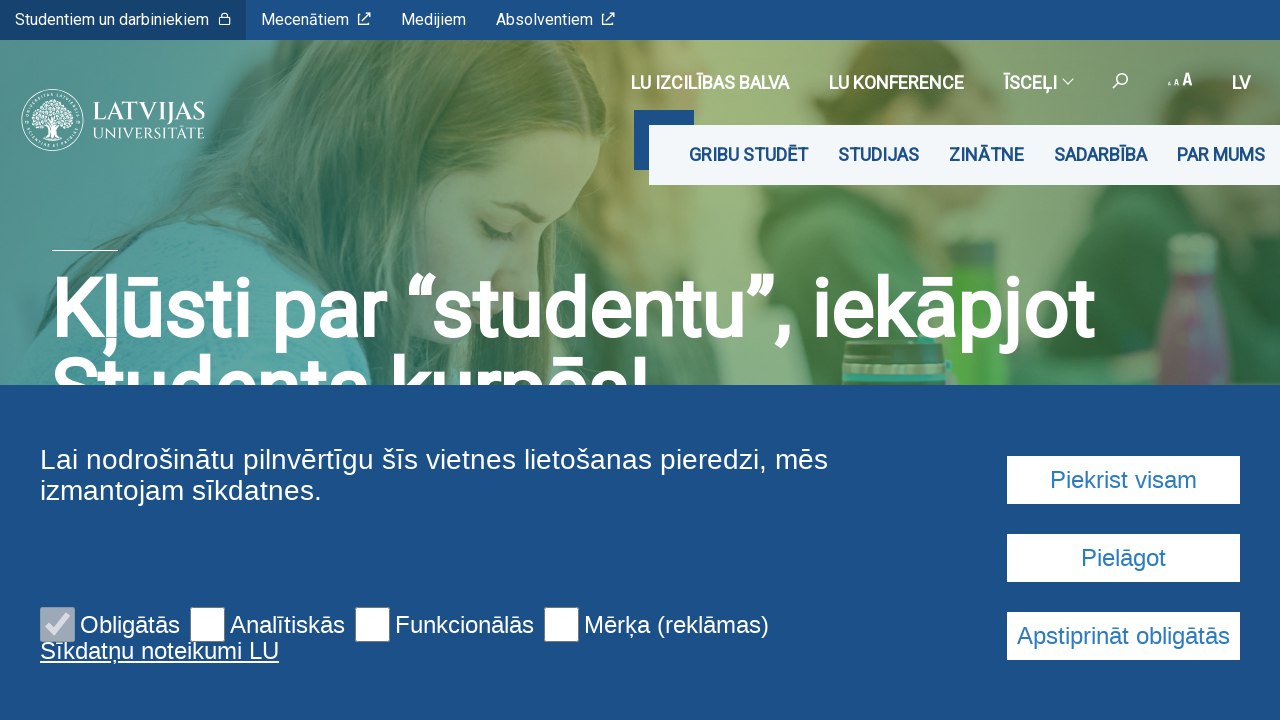

Retrieved page title
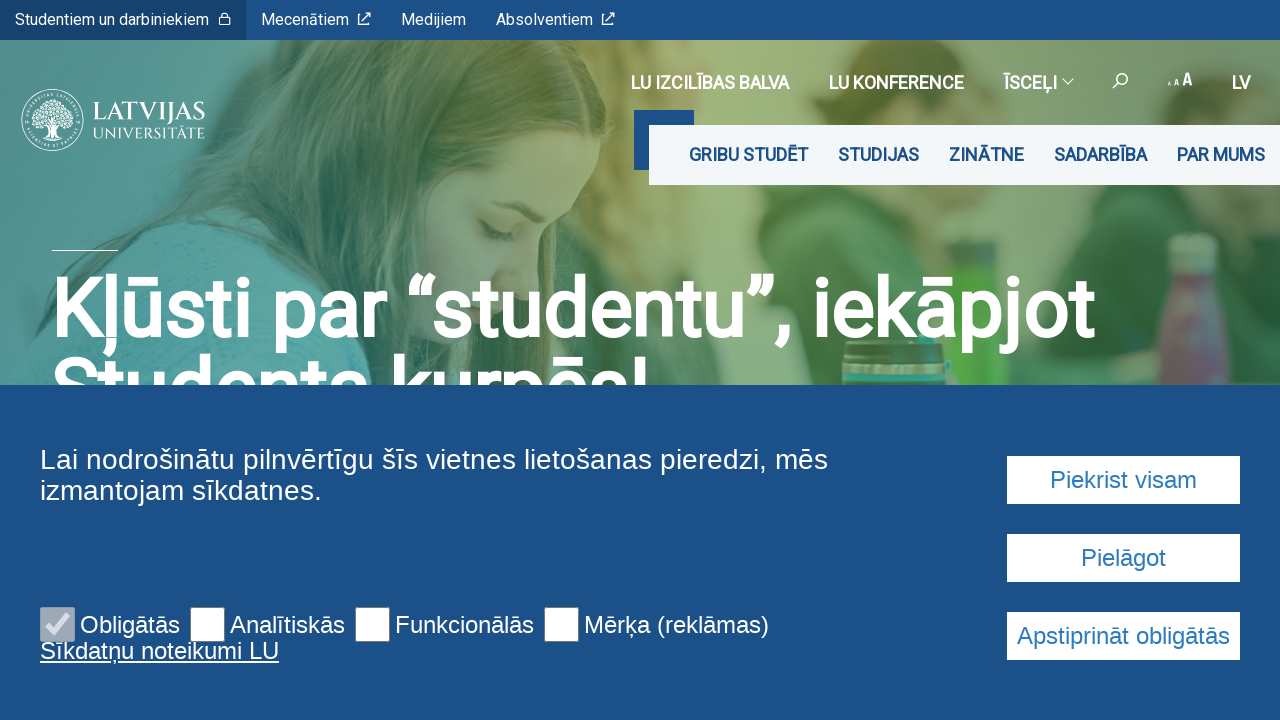

Verified page title is 'Latvijas Universitāte'
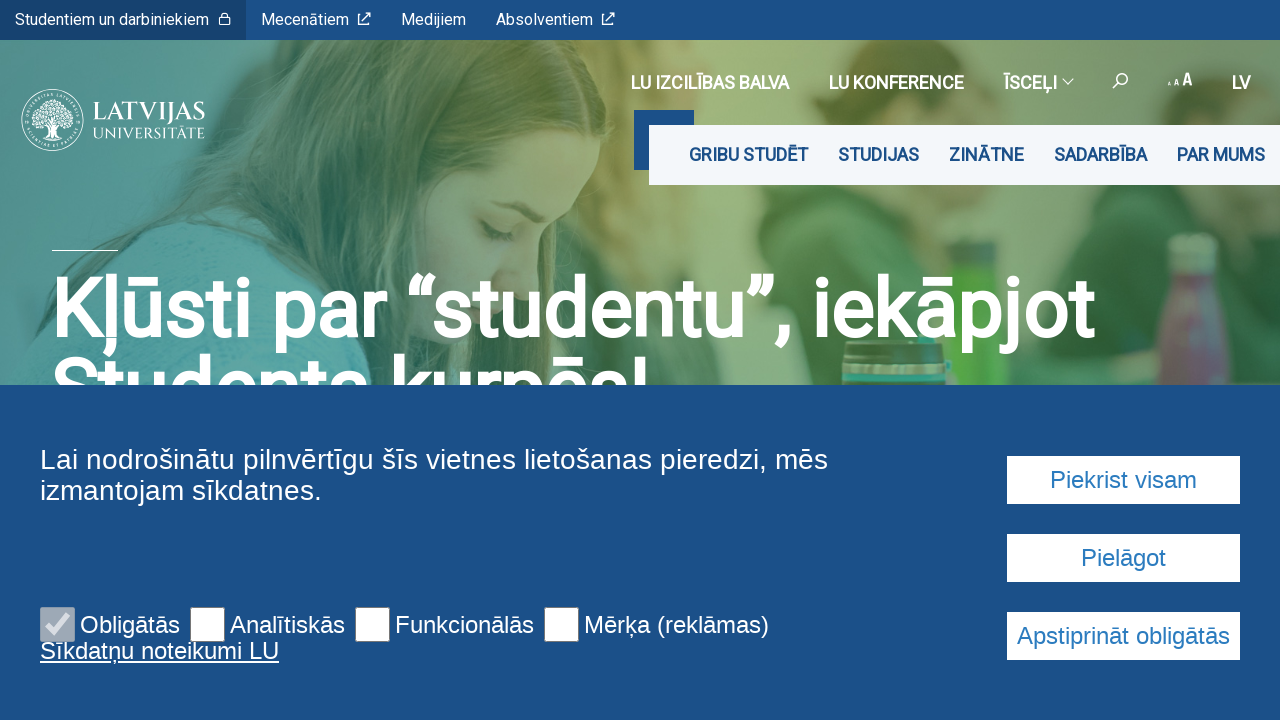

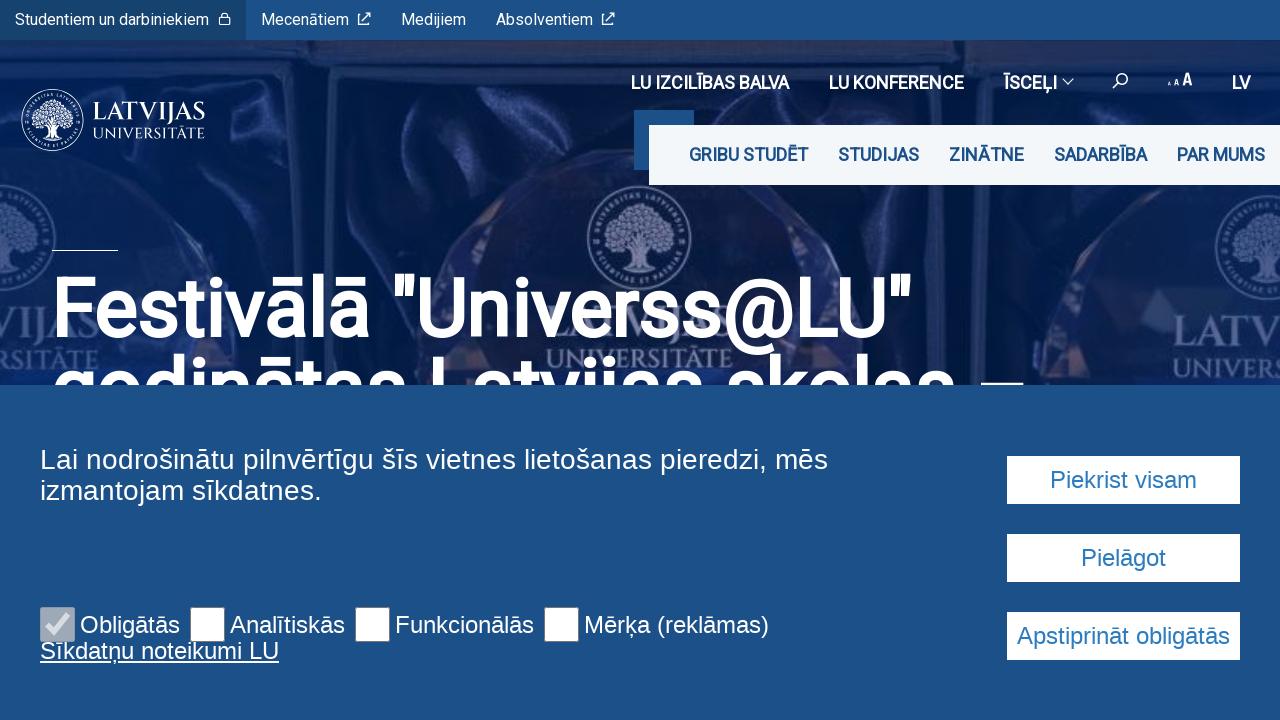